Visits JPL Mars images page and clicks on an image link to view the featured image details

Starting URL: https://www.jpl.nasa.gov/images?search=&category=Mars

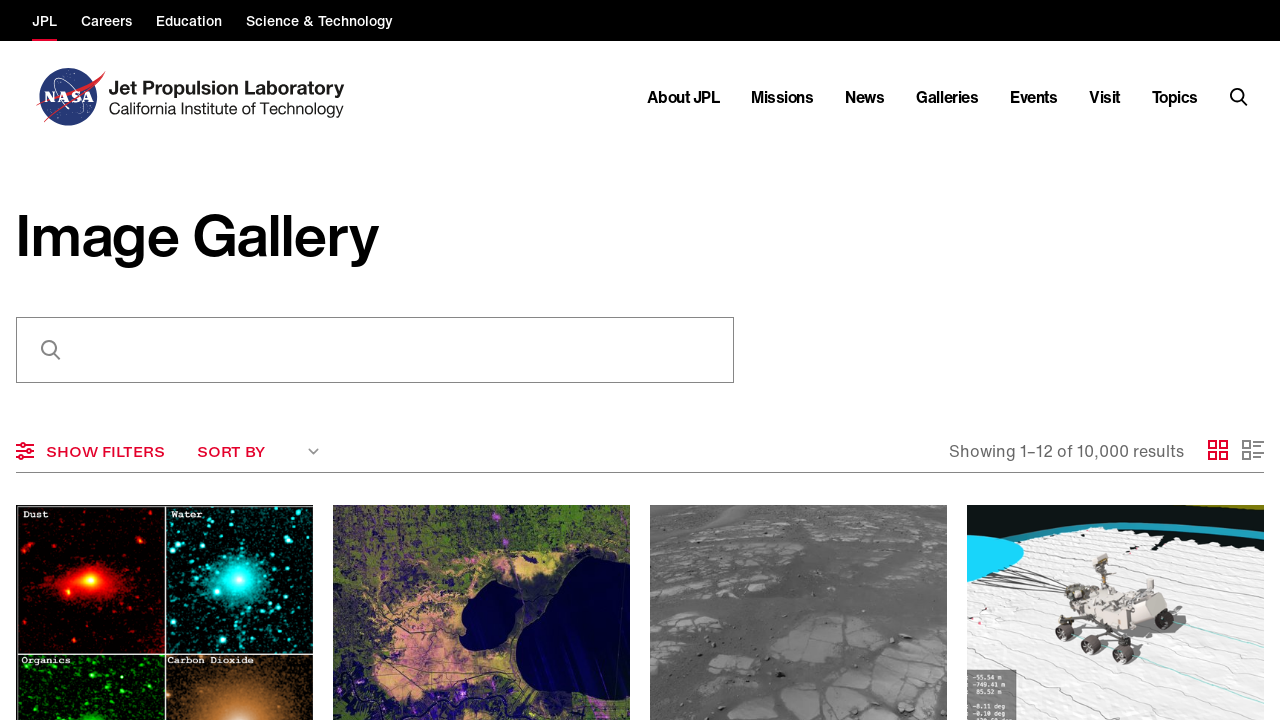

Waited for image results to load on JPL Mars images page
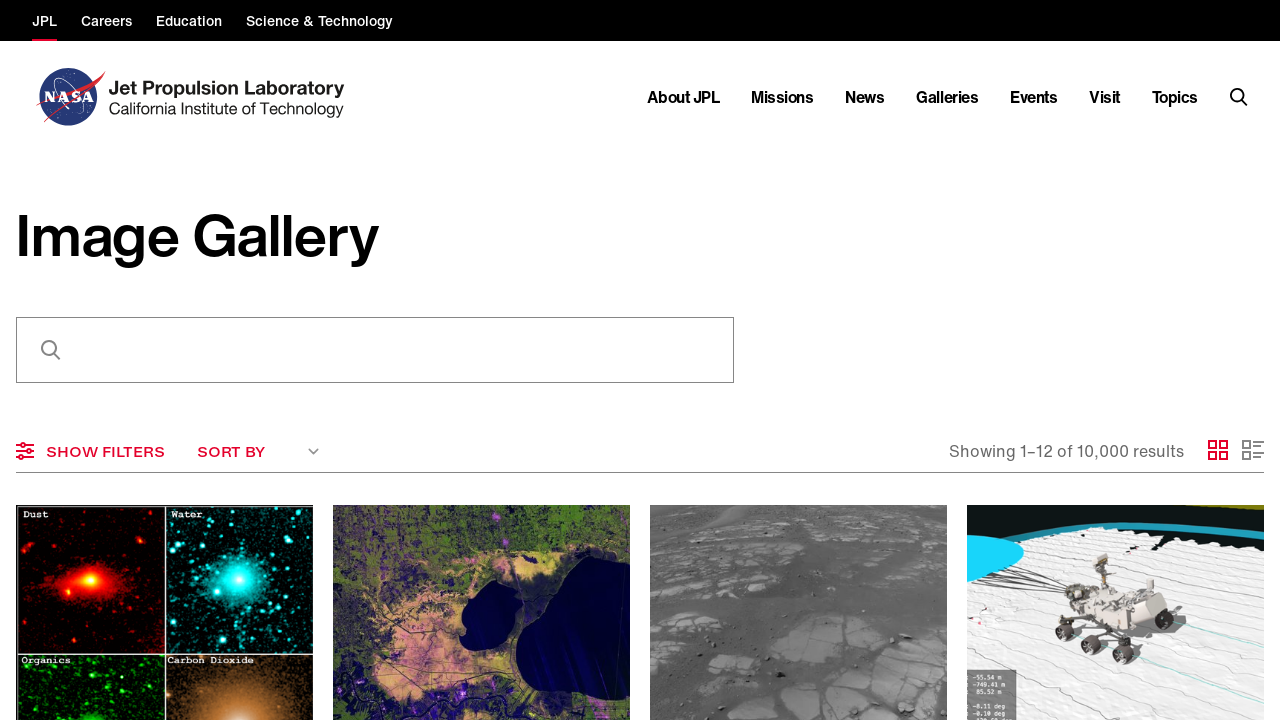

Clicked on the first image link to view featured image details at (482, 543) on a:has-text('Image')
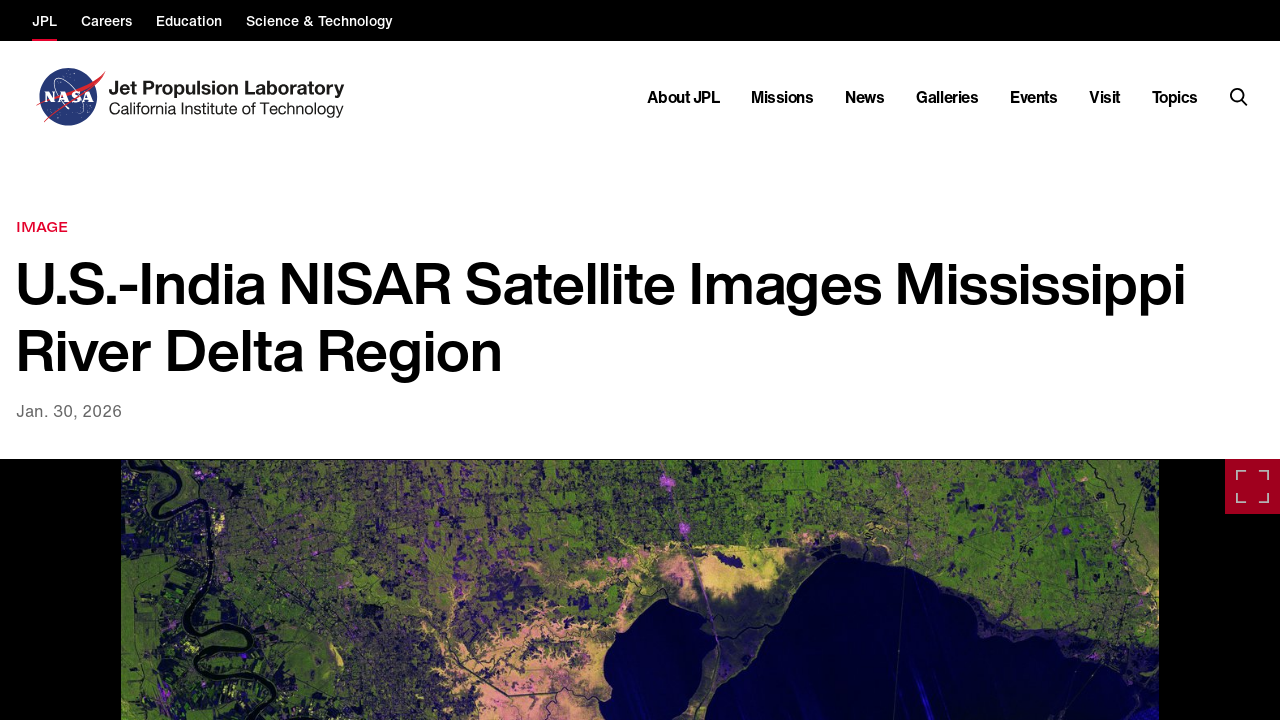

Waited for image detail page to load
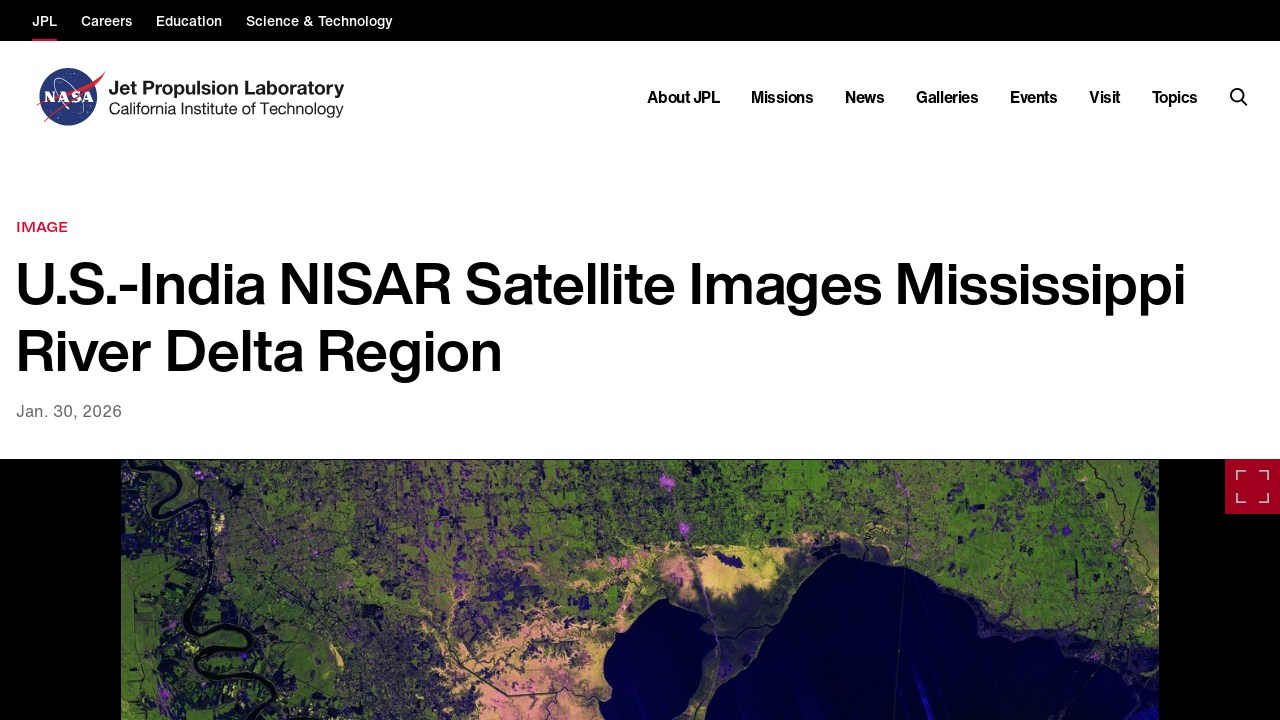

Verified that the base image element is present on the page
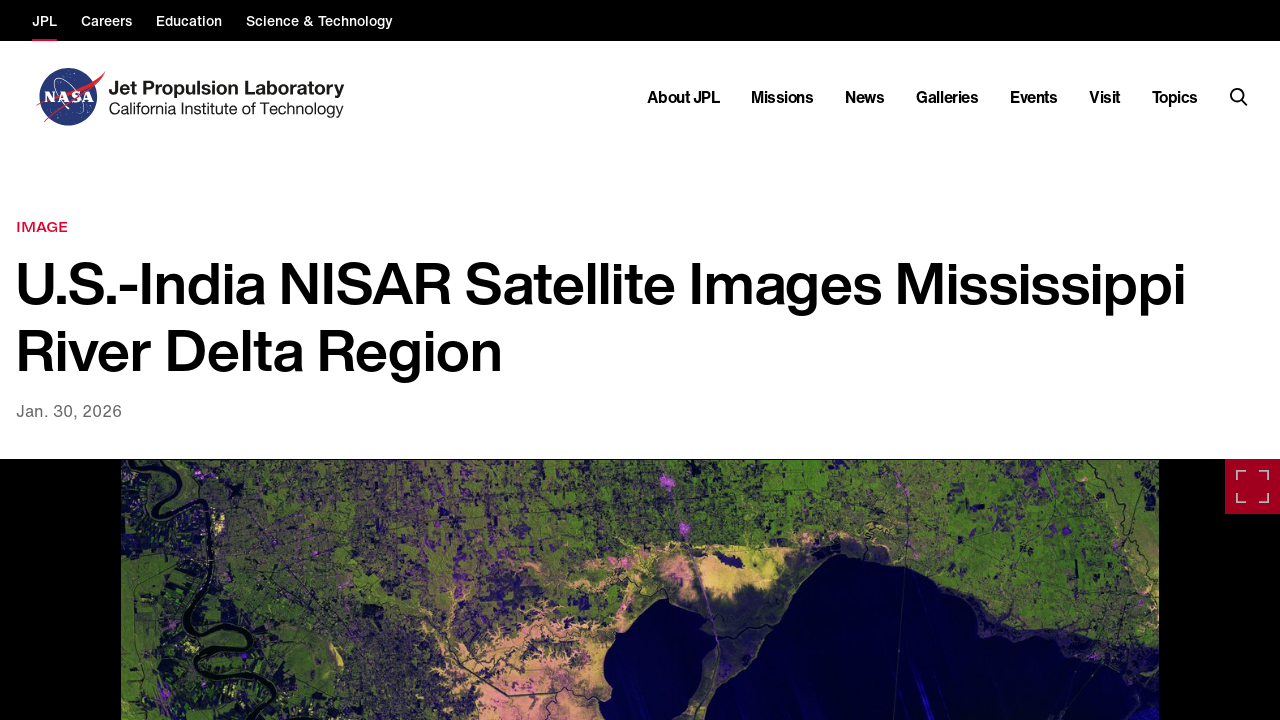

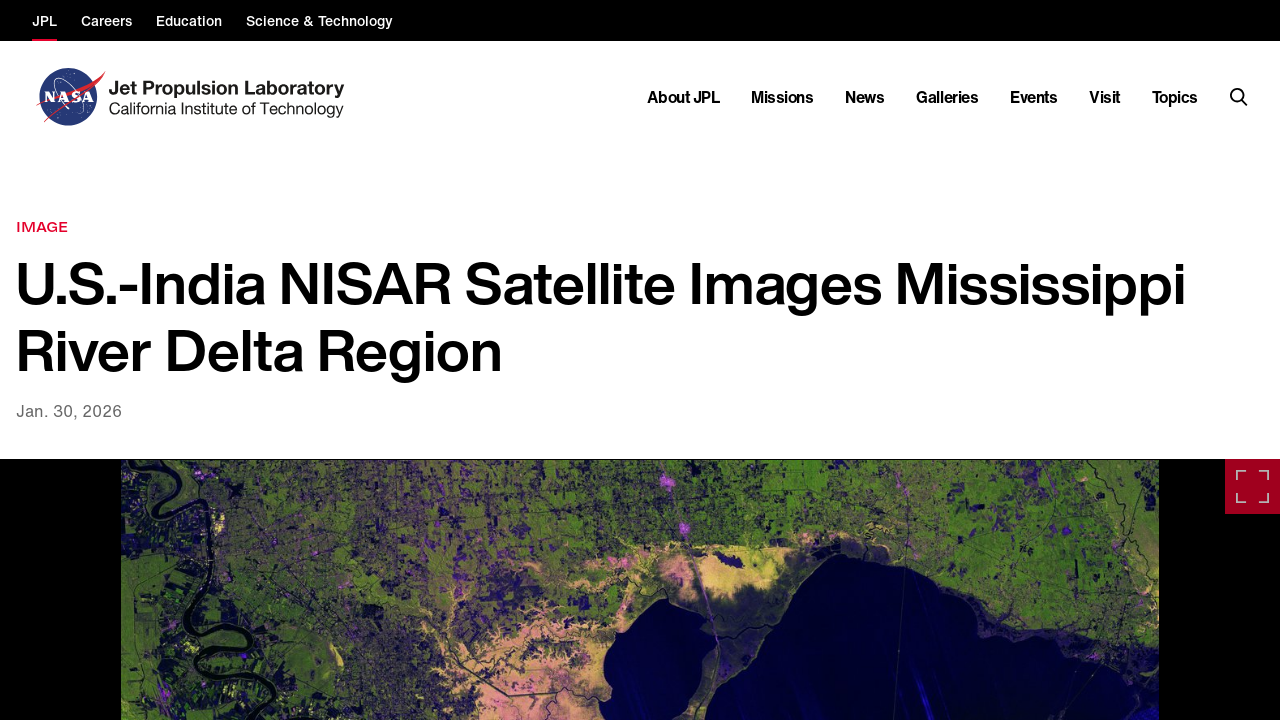